Navigates to Airbnb search results page for entire home/apartment listings in Bogota, Colombia with specific check-in and check-out dates, and waits for the listings to load.

Starting URL: https://www.airbnb.com/s/Bogot%C3%A1-~-Bogota--Colombia/homes?tab_id=home_tab&refinement_paths%5B%5D=%2Fhomes&place_id=ChIJKcumLf2bP44RFDmjIFVjnSM&source=structured_search_input_header&search_type=filter_change&query=Bogota%2C%20Colombia&checkin=2020-09-05&checkout=2020-09-08&room_types%5B%5D=Entire%20home%2Fapt

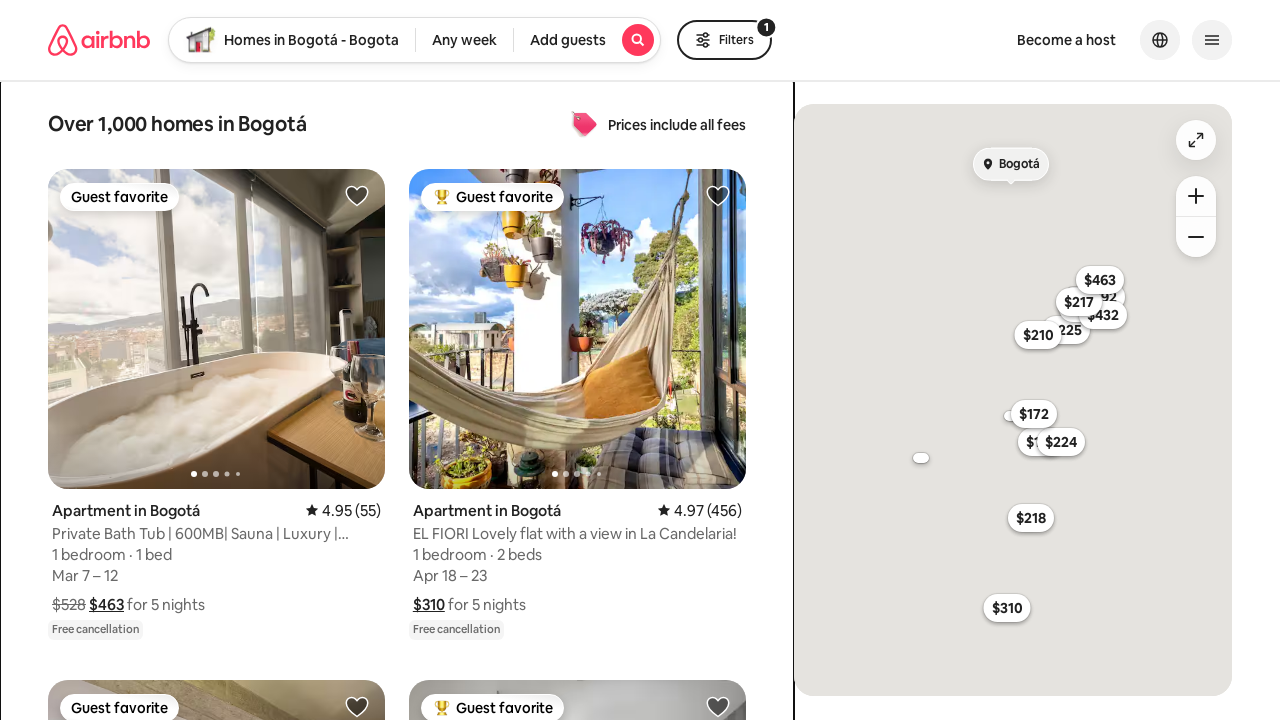

Set viewport size to 1100x1020
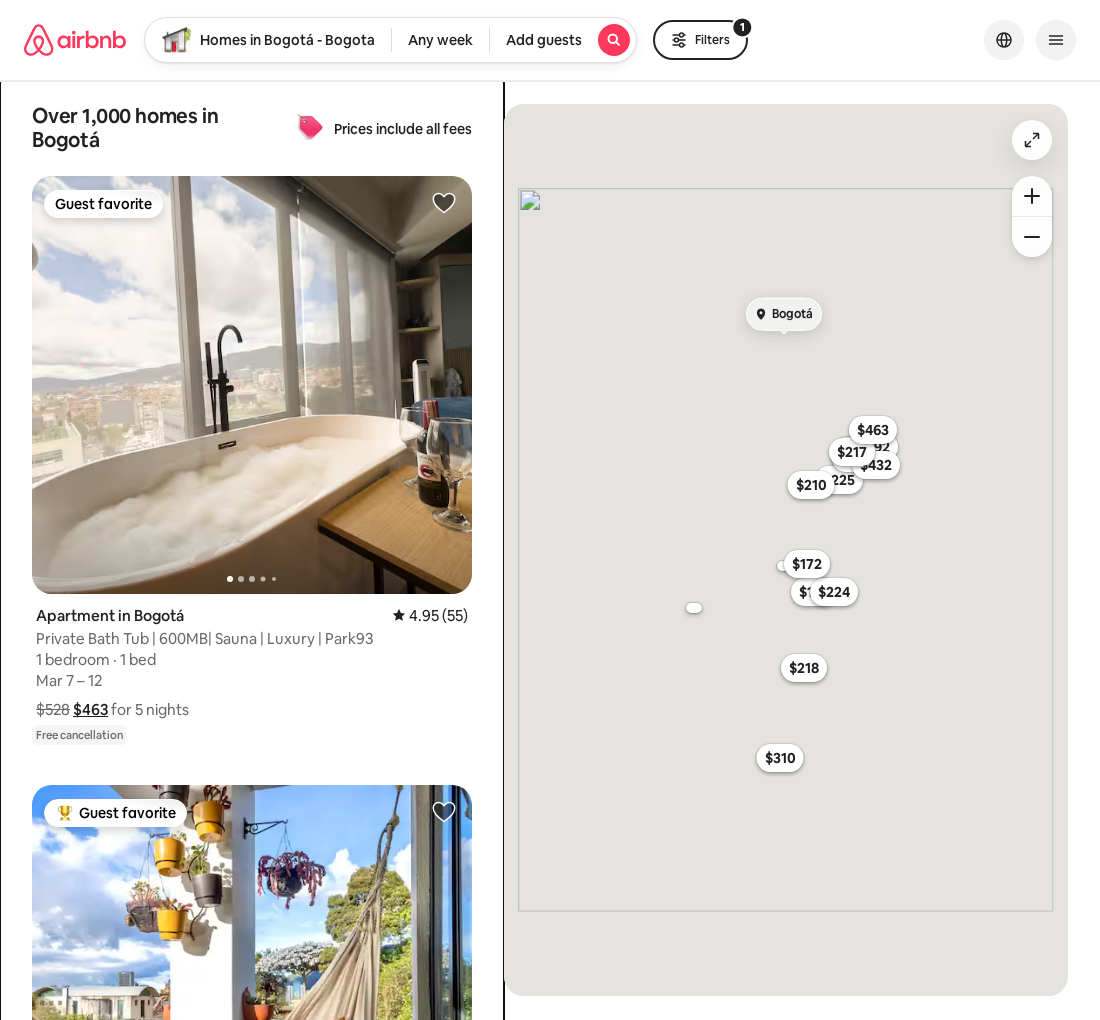

Waited for Airbnb listings to load - search results page ready
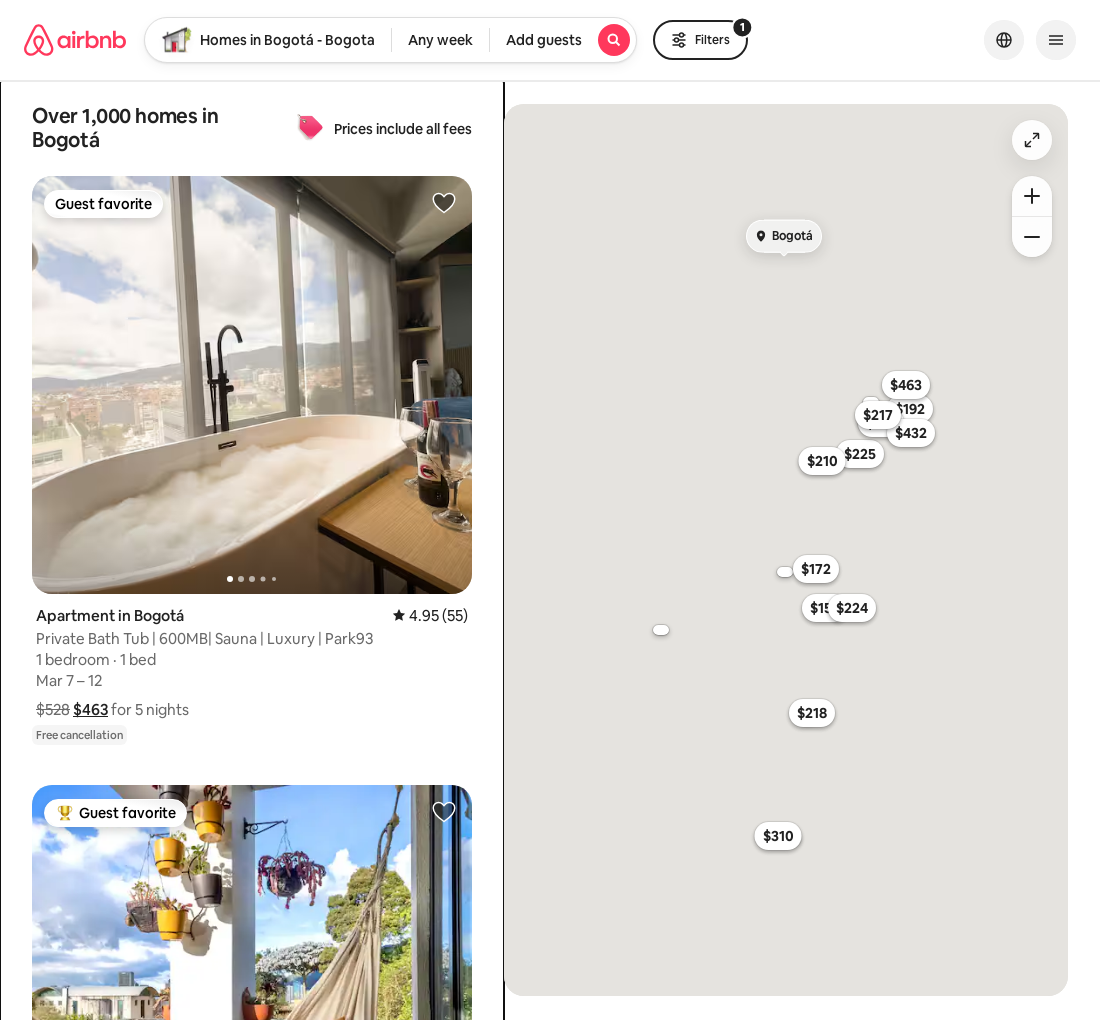

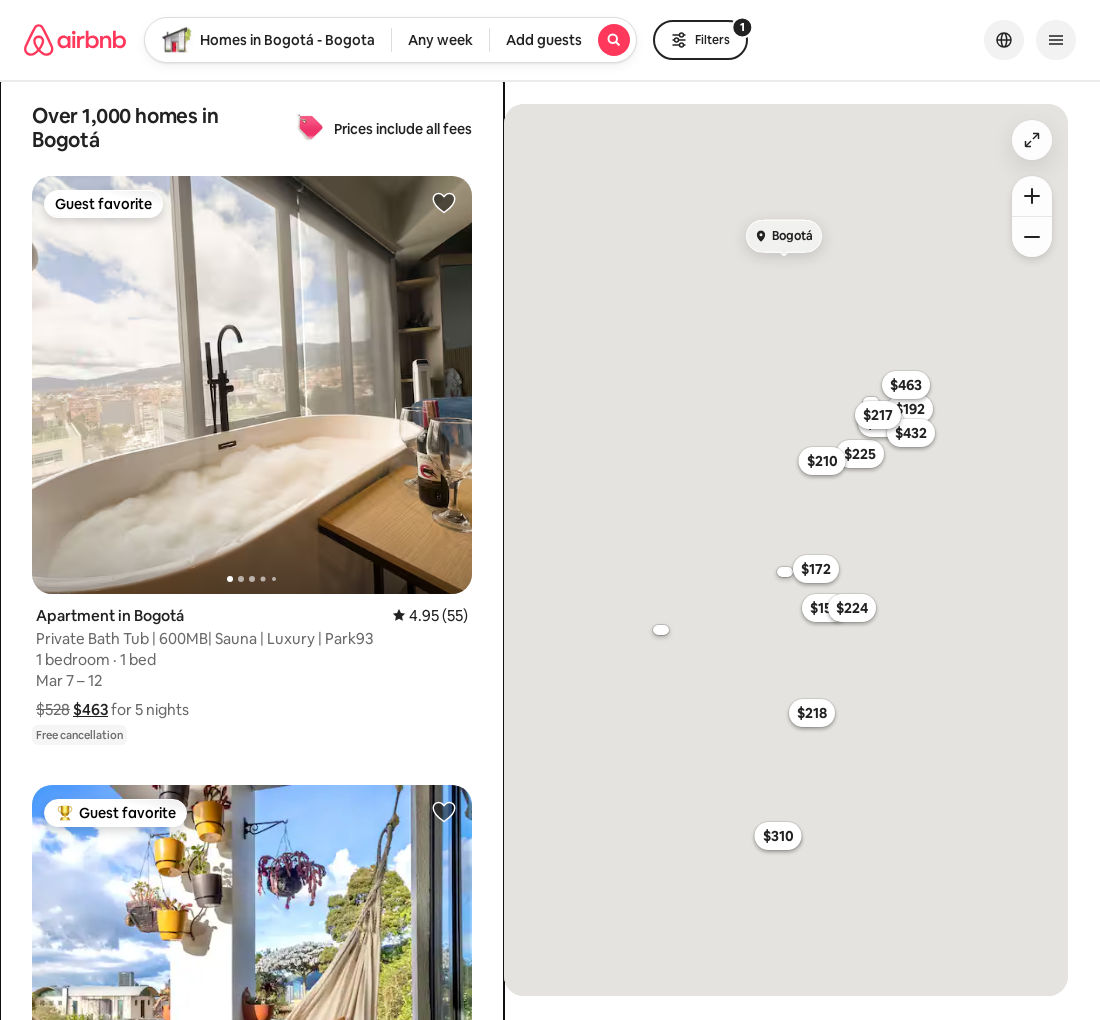